Tests multi-select dropdown functionality by switching to an iframe and selecting multiple options (Volvo, Saab, and Audi) using Ctrl+click in a W3Schools demo page.

Starting URL: https://www.w3schools.com/tags/tryit.asp?filename=tryhtml_select_multiple

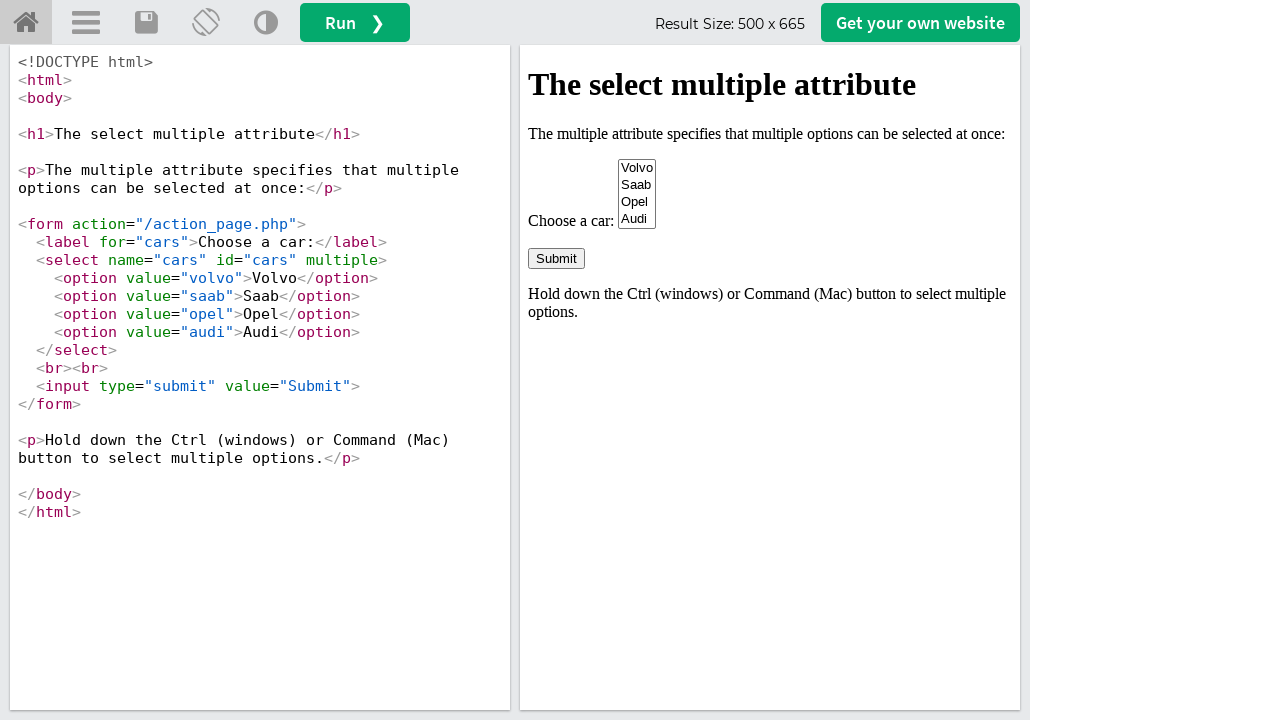

Waited for iframe#iframeResult to load
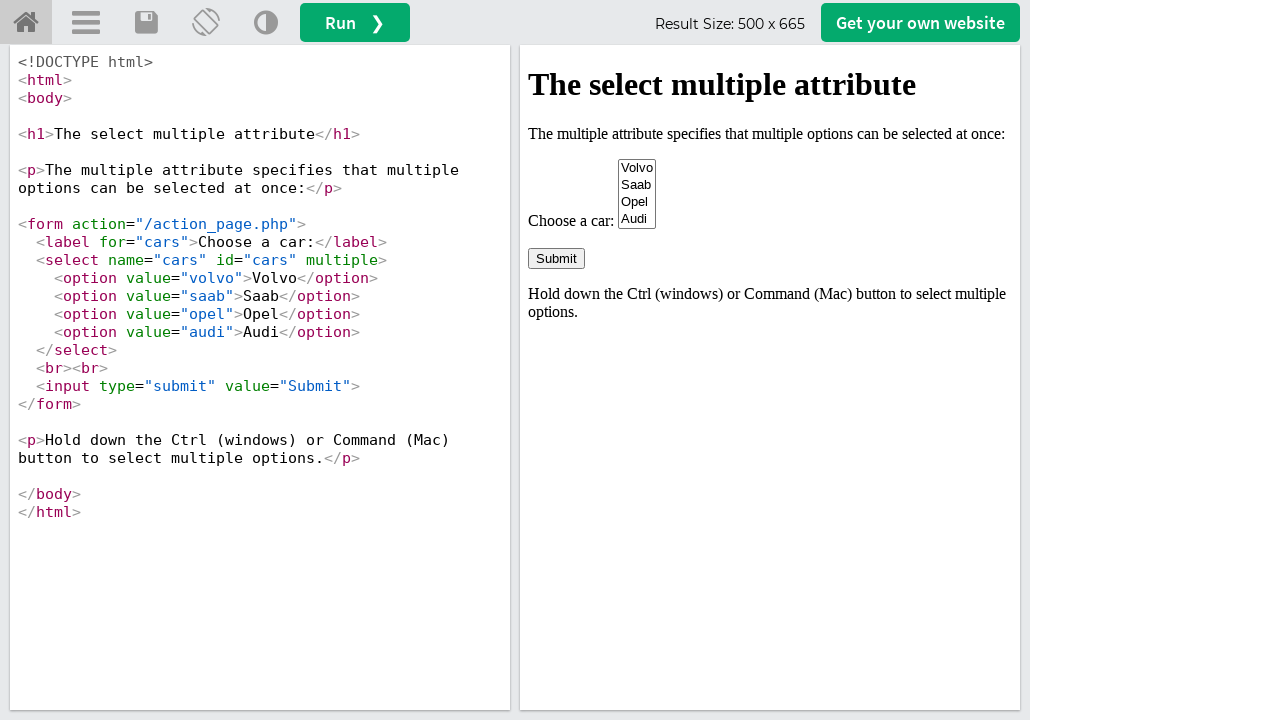

Located iframe#iframeResult for multi-select dropdown
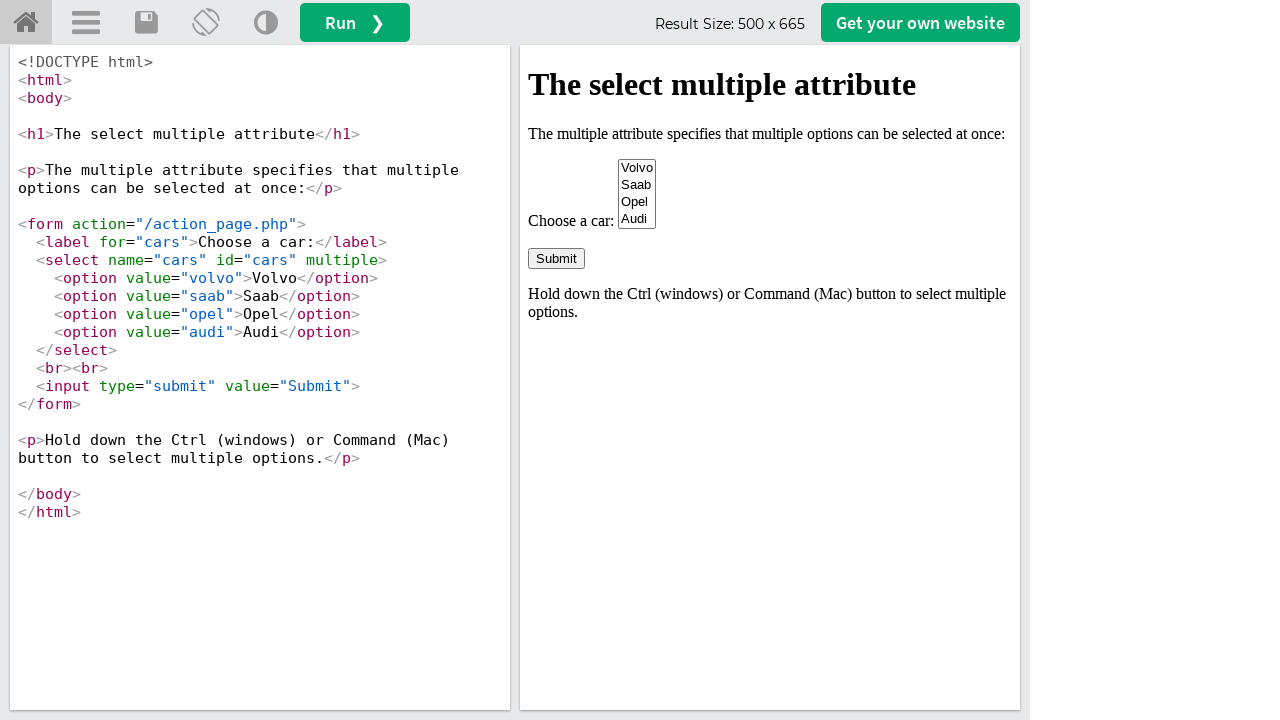

Waited for select[name='cars'] element to be visible
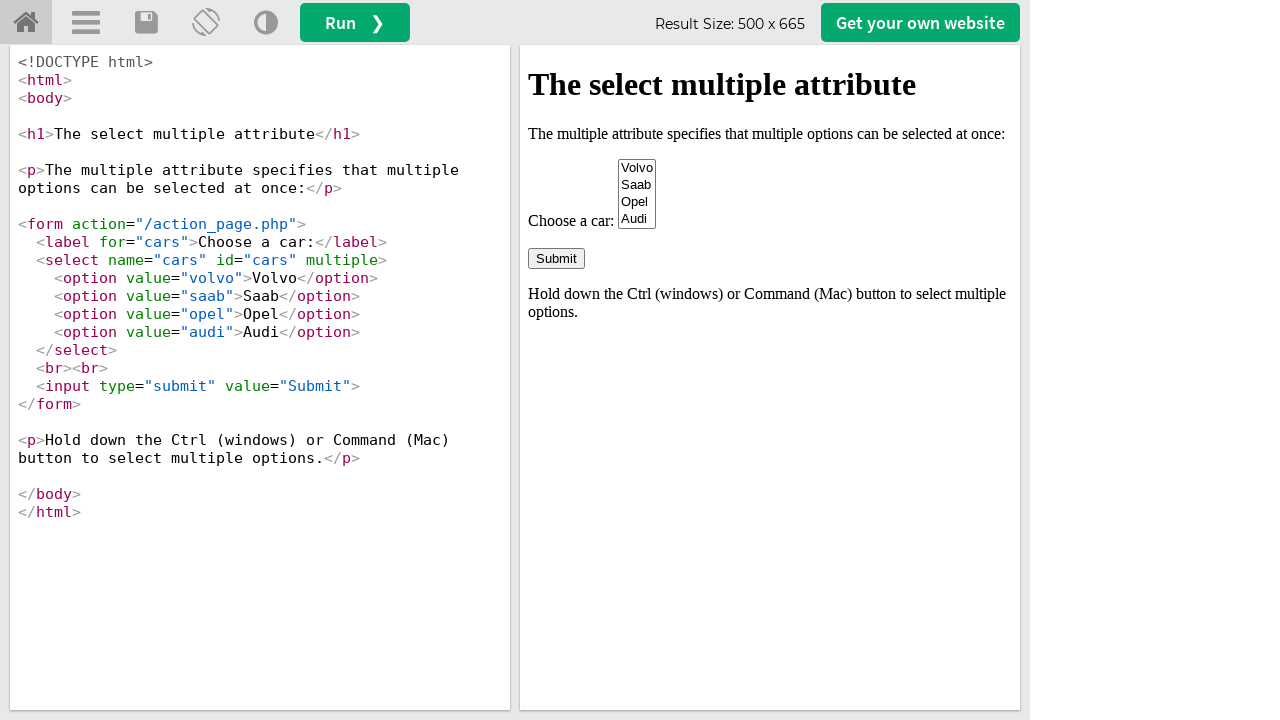

Retrieved select[name='cars'] element
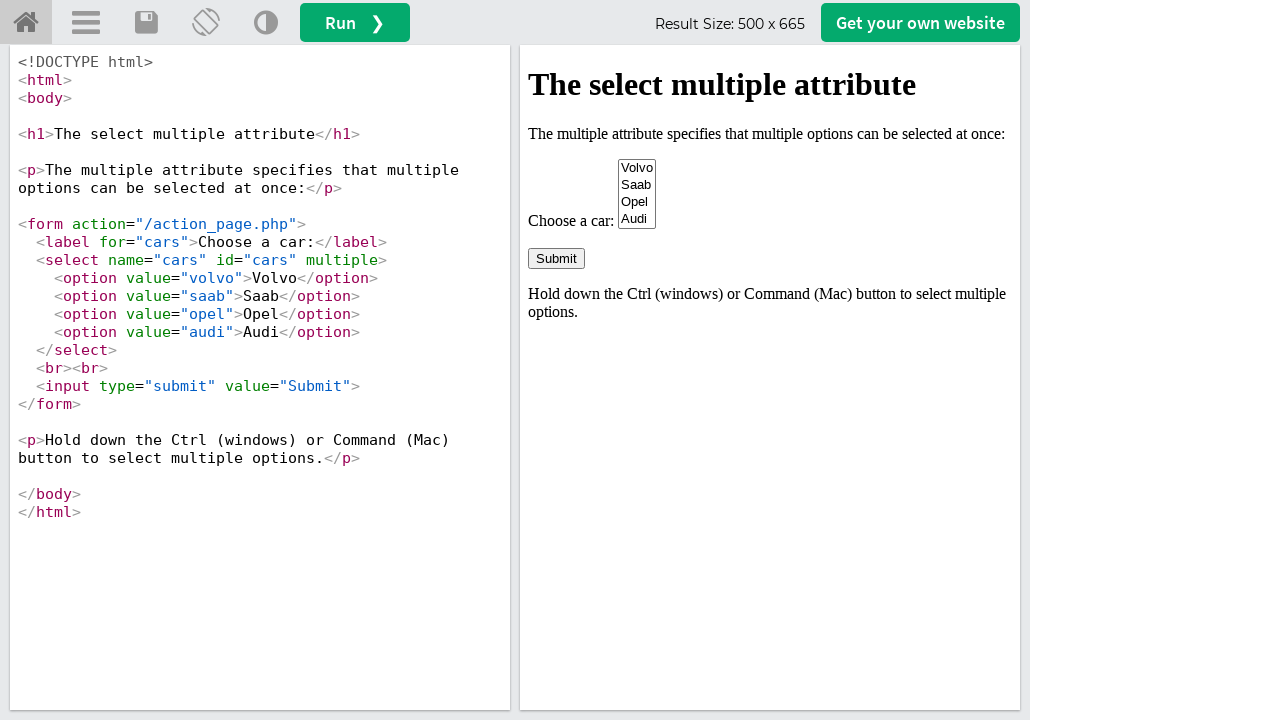

Clicked Audi (option index 3) in multi-select dropdown at (637, 219) on #iframeResult >> internal:control=enter-frame >> select[name='cars'] option >> n
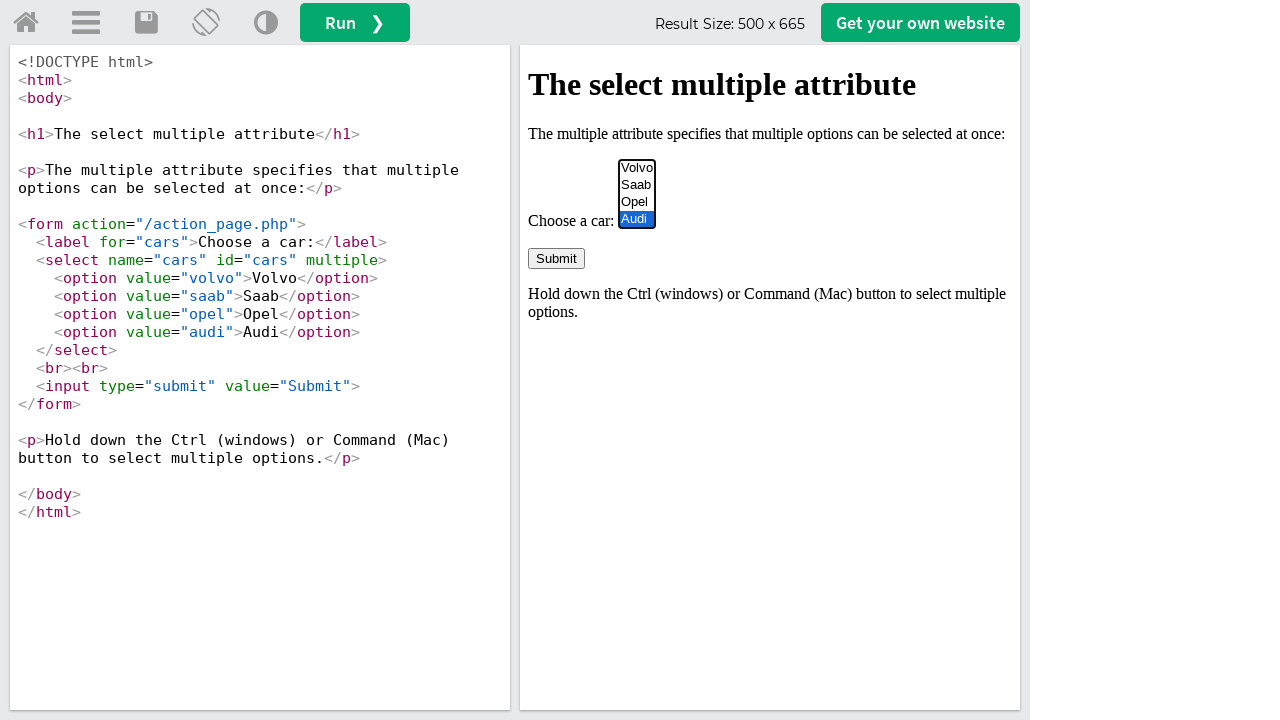

Ctrl+clicked Volvo (option index 0) to add to selection at (637, 168) on #iframeResult >> internal:control=enter-frame >> select[name='cars'] option >> n
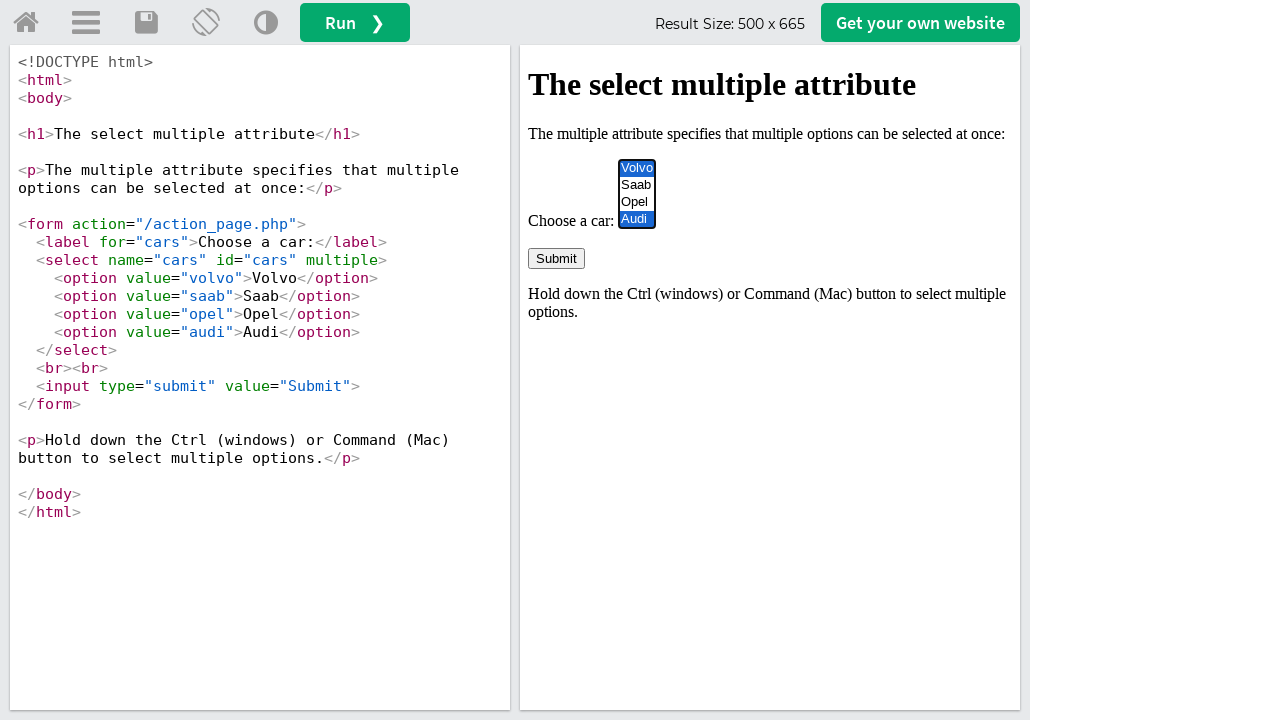

Ctrl+clicked Opel (option index 2) to add to selection at (637, 202) on #iframeResult >> internal:control=enter-frame >> select[name='cars'] option >> n
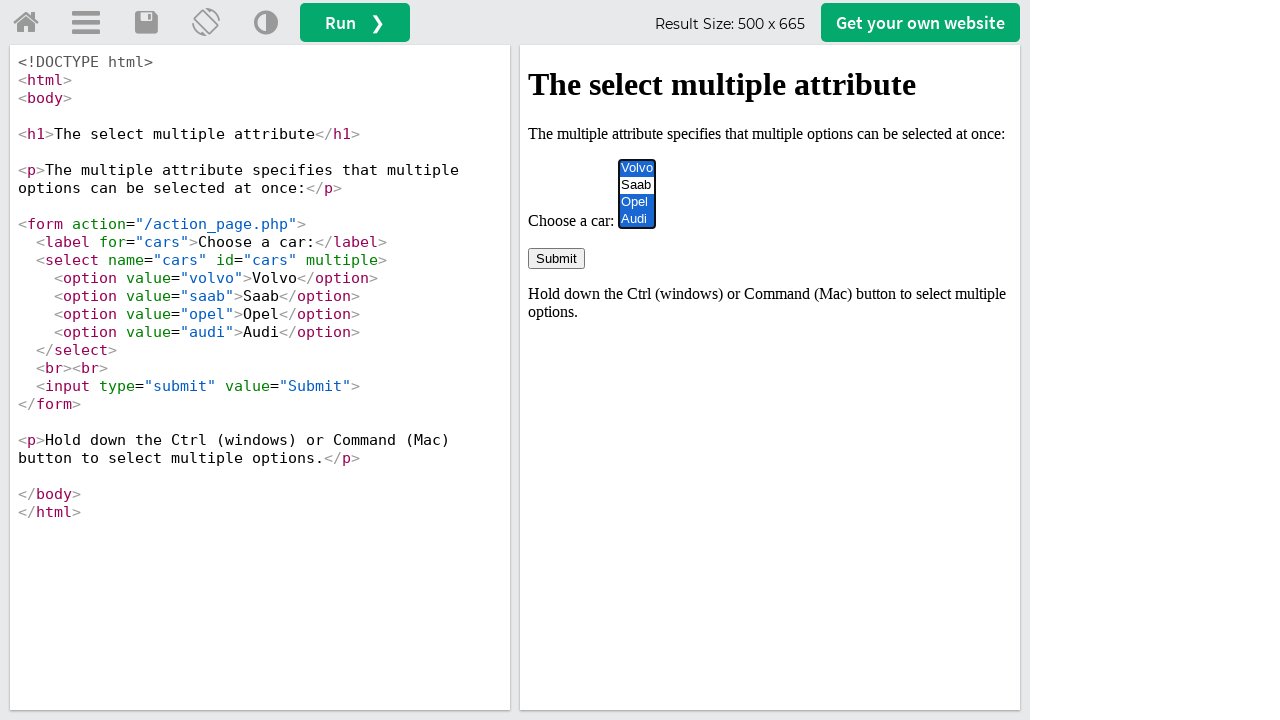

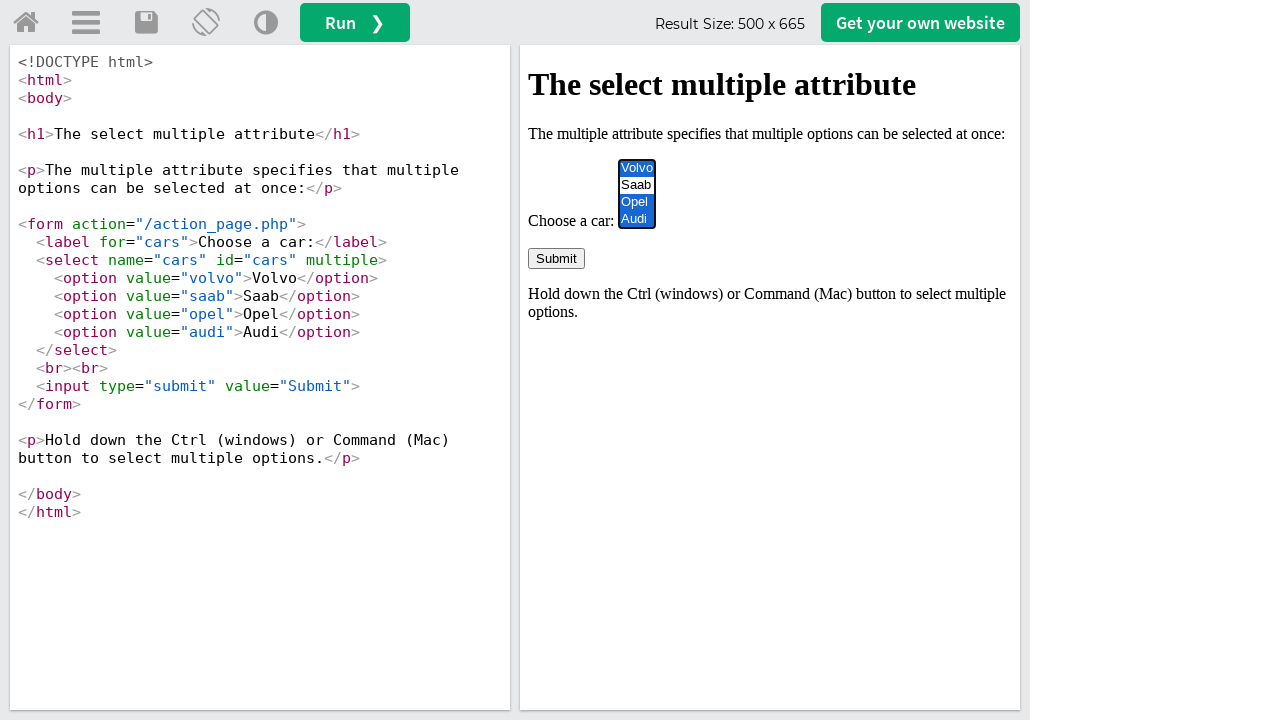